Tests jQuery UI datepicker functionality by opening the datepicker and selecting a specific date

Starting URL: https://jqueryui.com/datepicker/

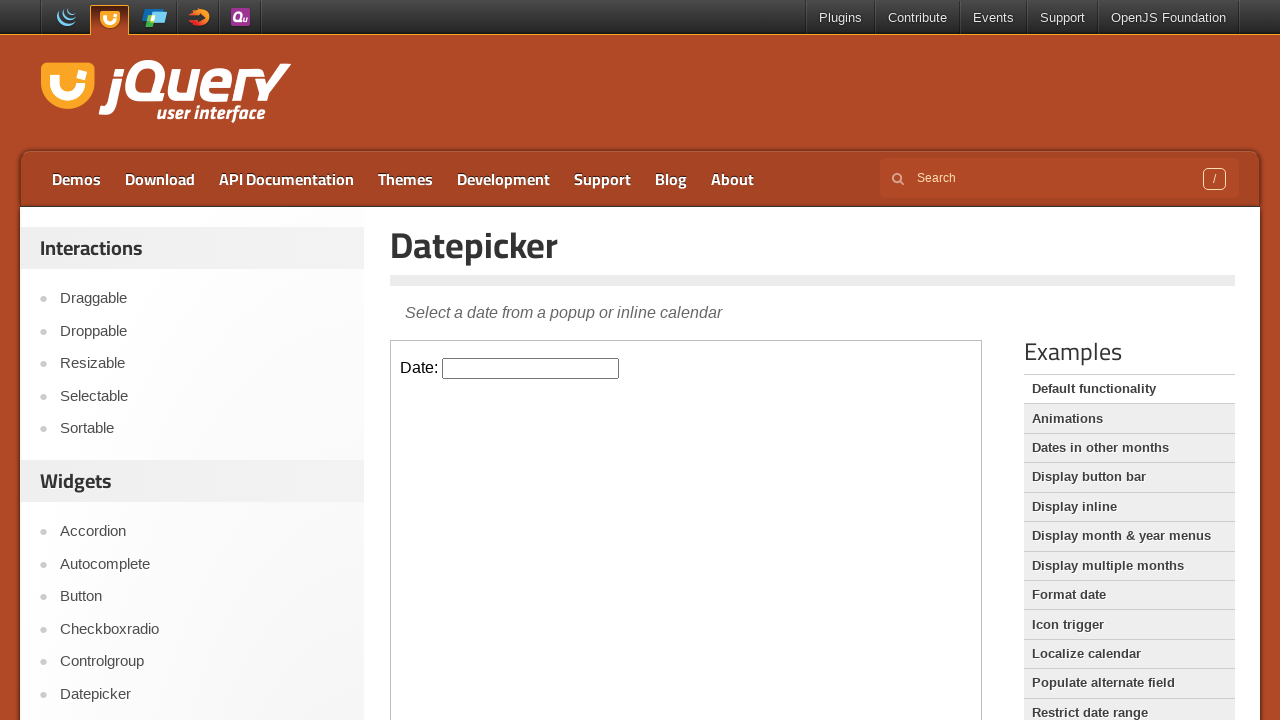

Located the iframe containing the datepicker demo
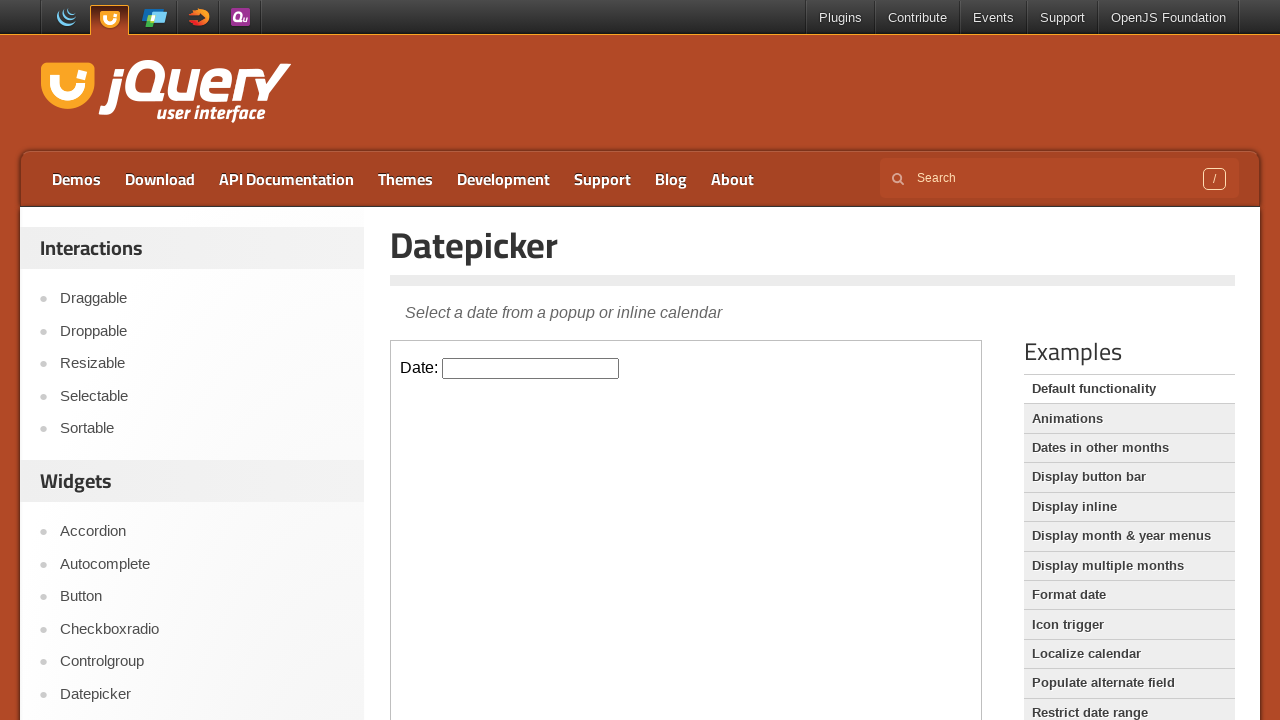

Clicked on the datepicker input field to open the calendar at (531, 368) on iframe >> nth=0 >> internal:control=enter-frame >> #datepicker
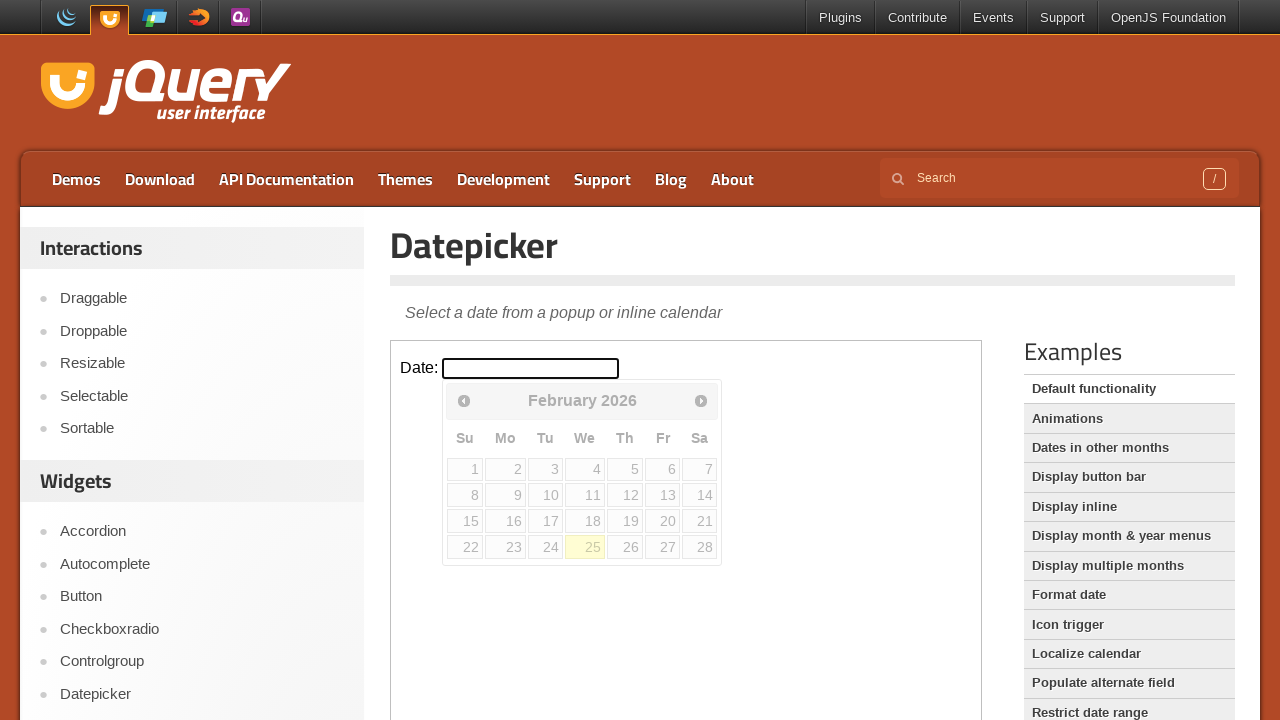

Selected day 28 from the jQuery UI datepicker calendar at (700, 547) on iframe >> nth=0 >> internal:control=enter-frame >> xpath=//table[@class='ui-date
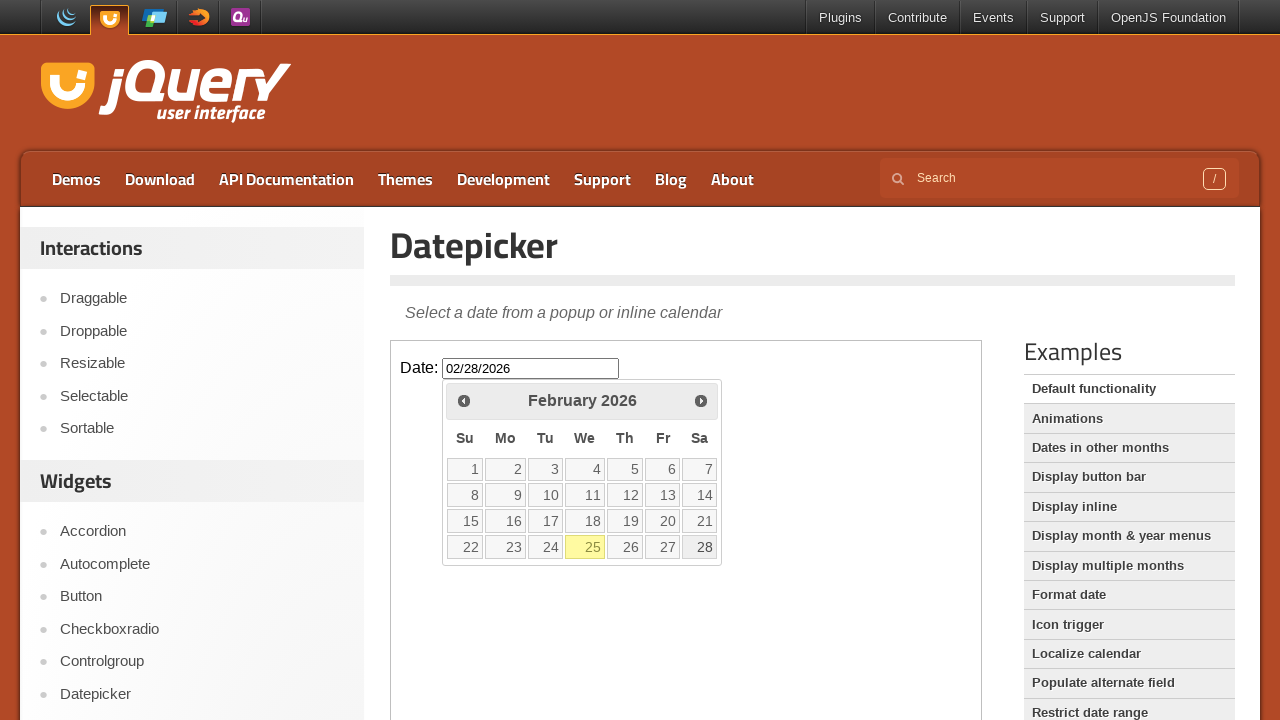

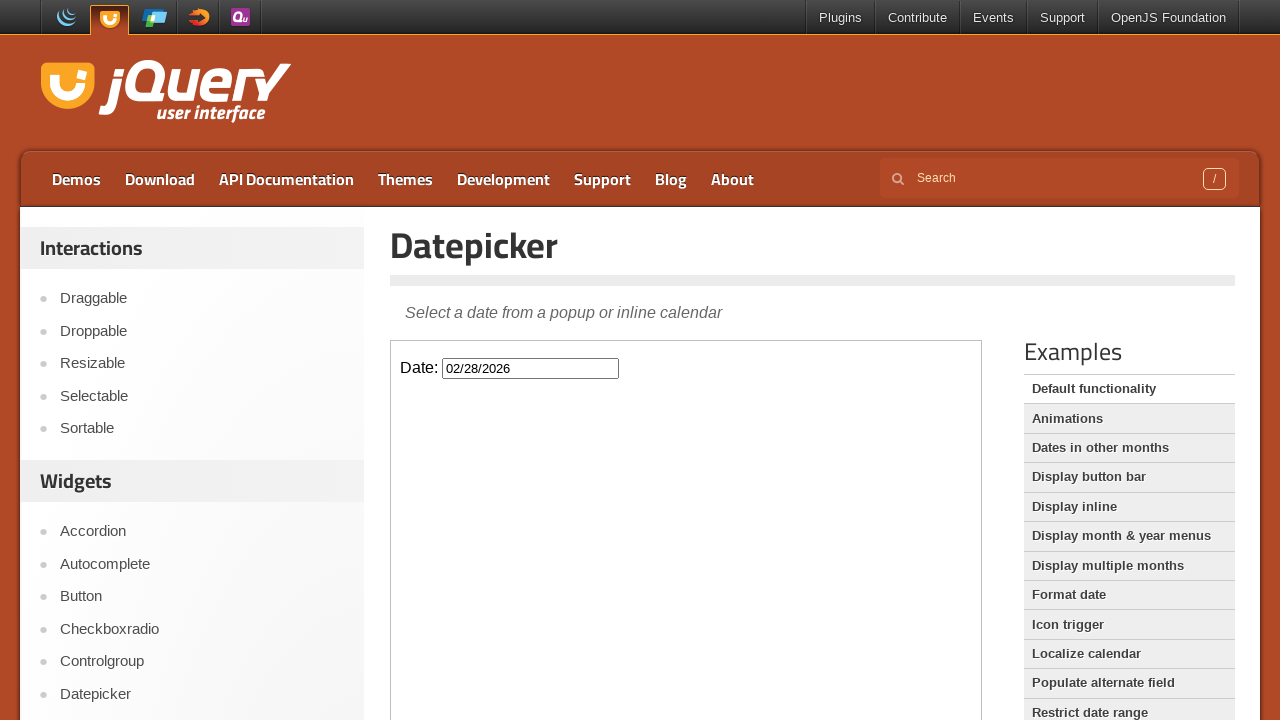